Tests sorting a table by the "Due" column in descending order by clicking the column header twice and verifying the values are sorted correctly

Starting URL: http://the-internet.herokuapp.com/tables

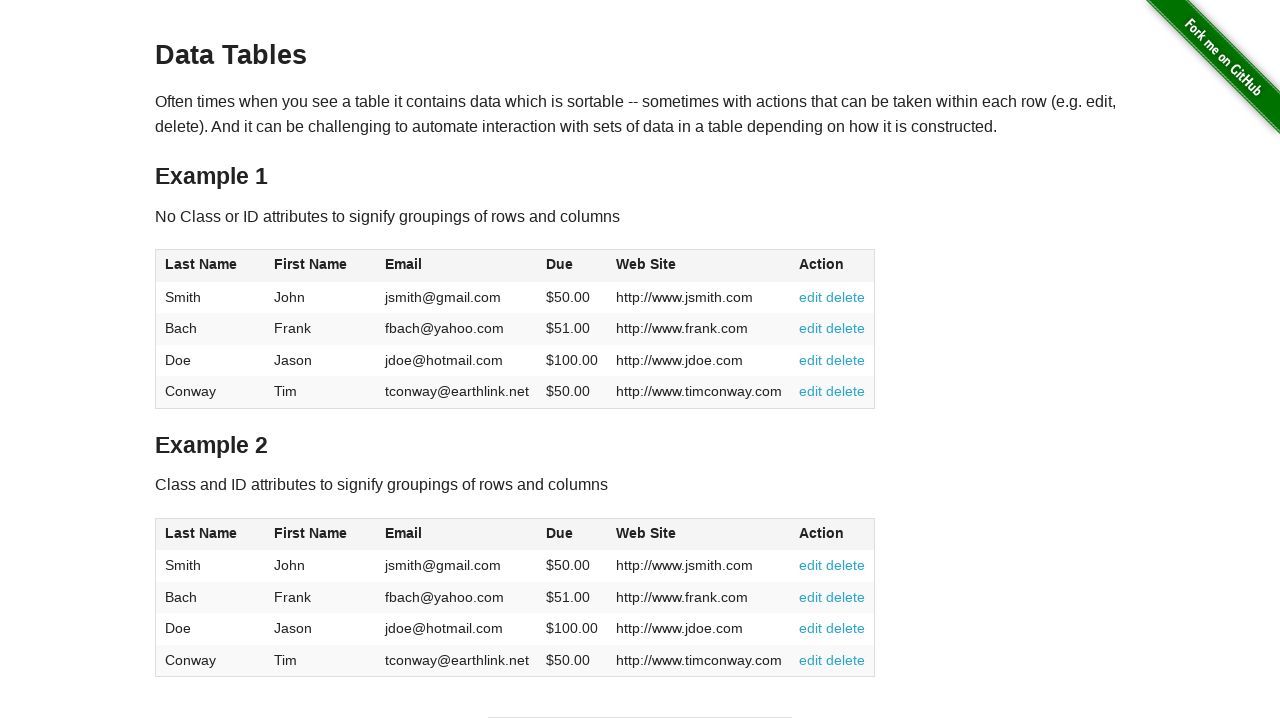

Clicked 'Due' column header once to sort ascending at (572, 266) on #table1 thead tr th:nth-of-type(4)
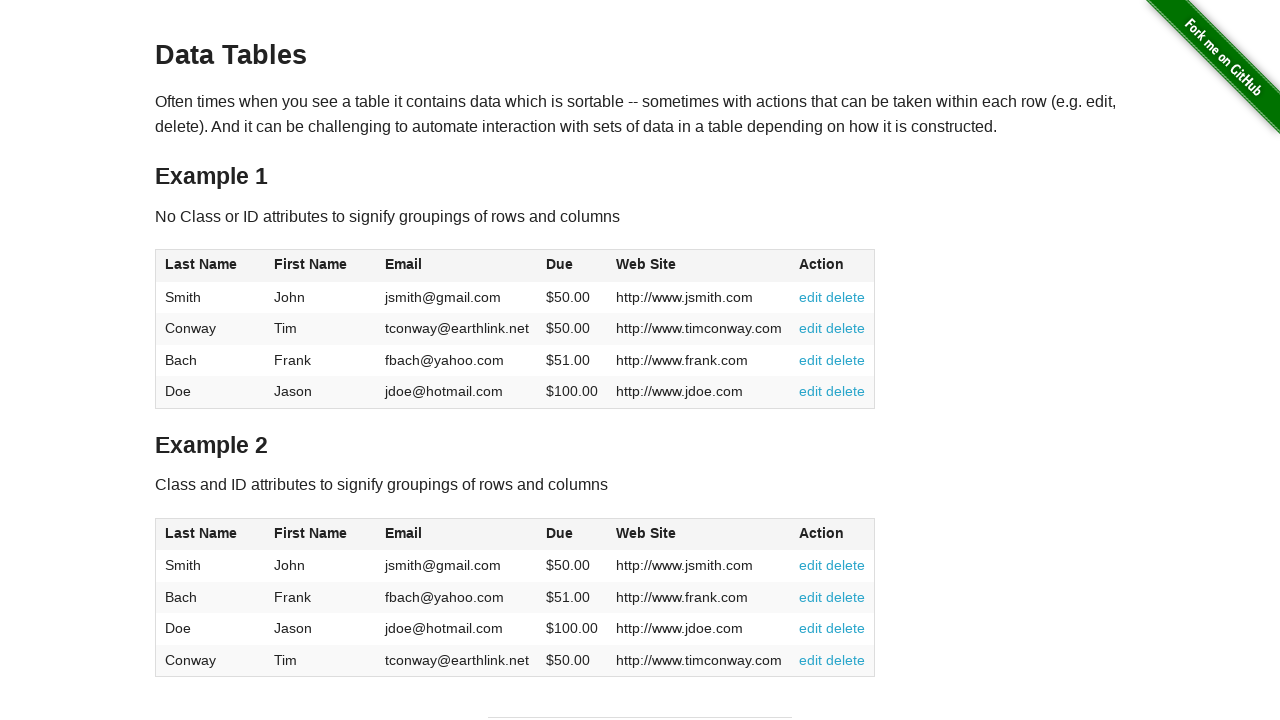

Clicked 'Due' column header again to sort descending at (572, 266) on #table1 thead tr th:nth-of-type(4)
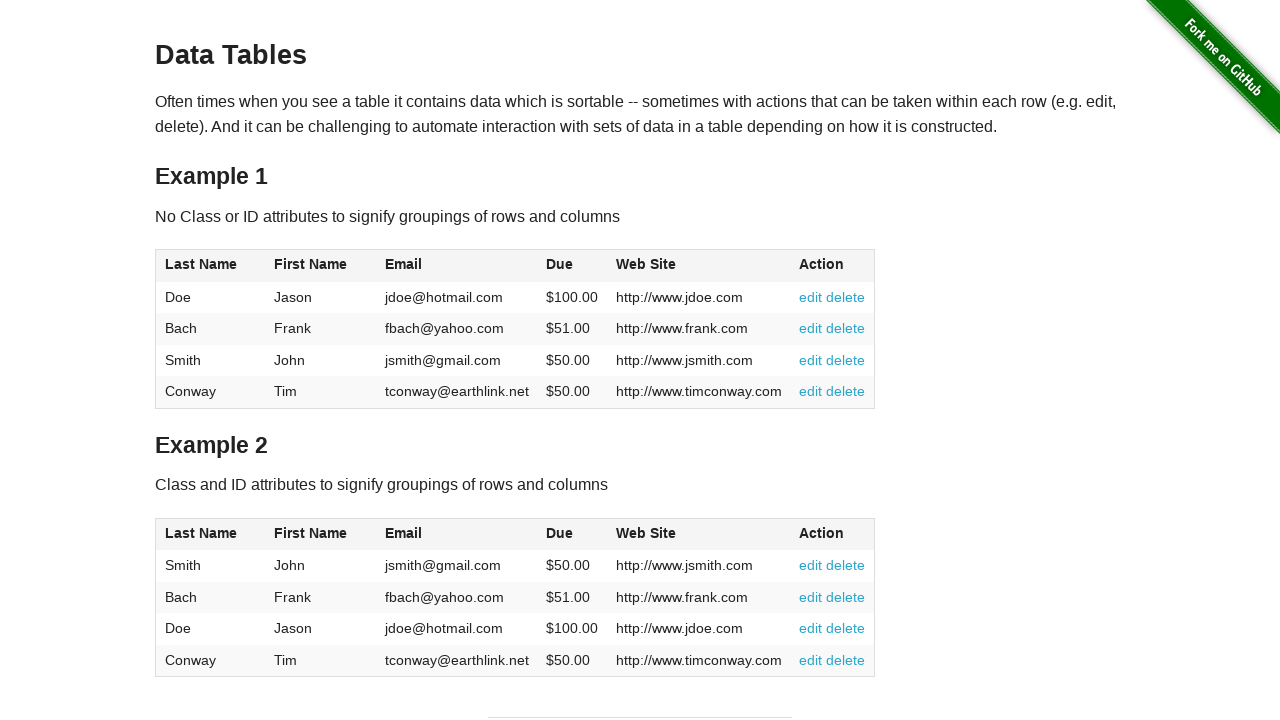

Table data loaded and Due column values are visible
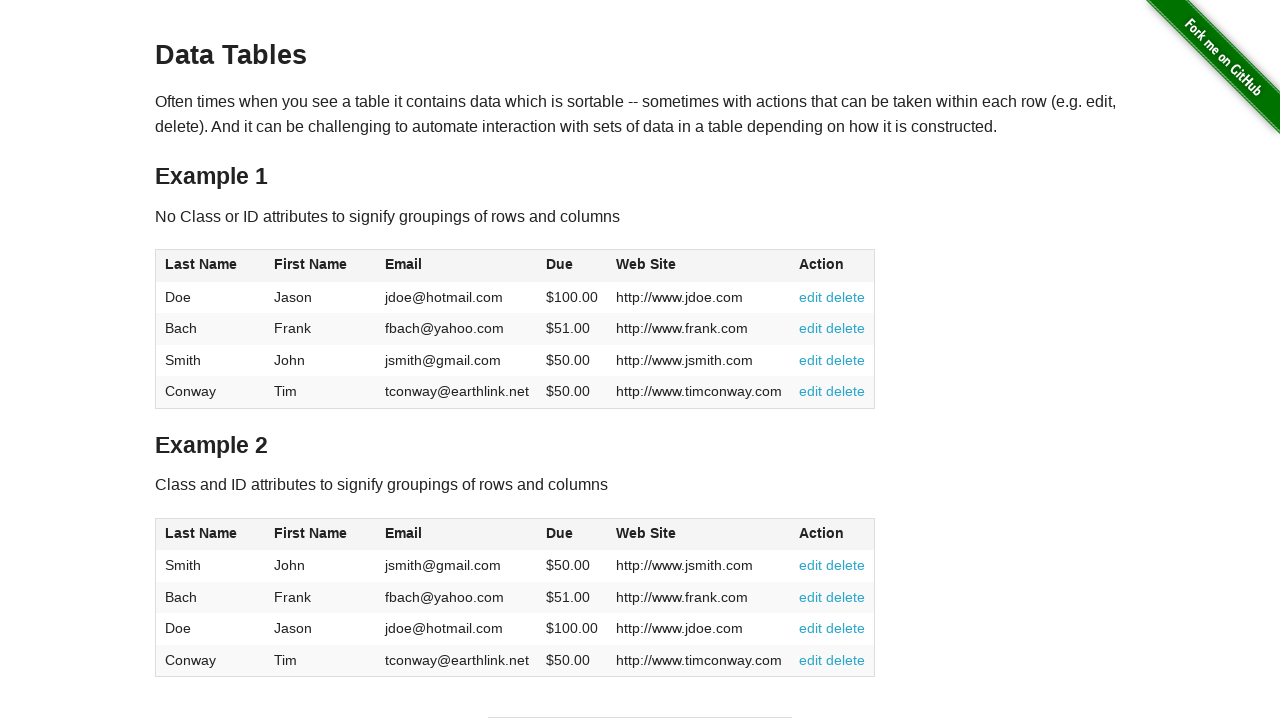

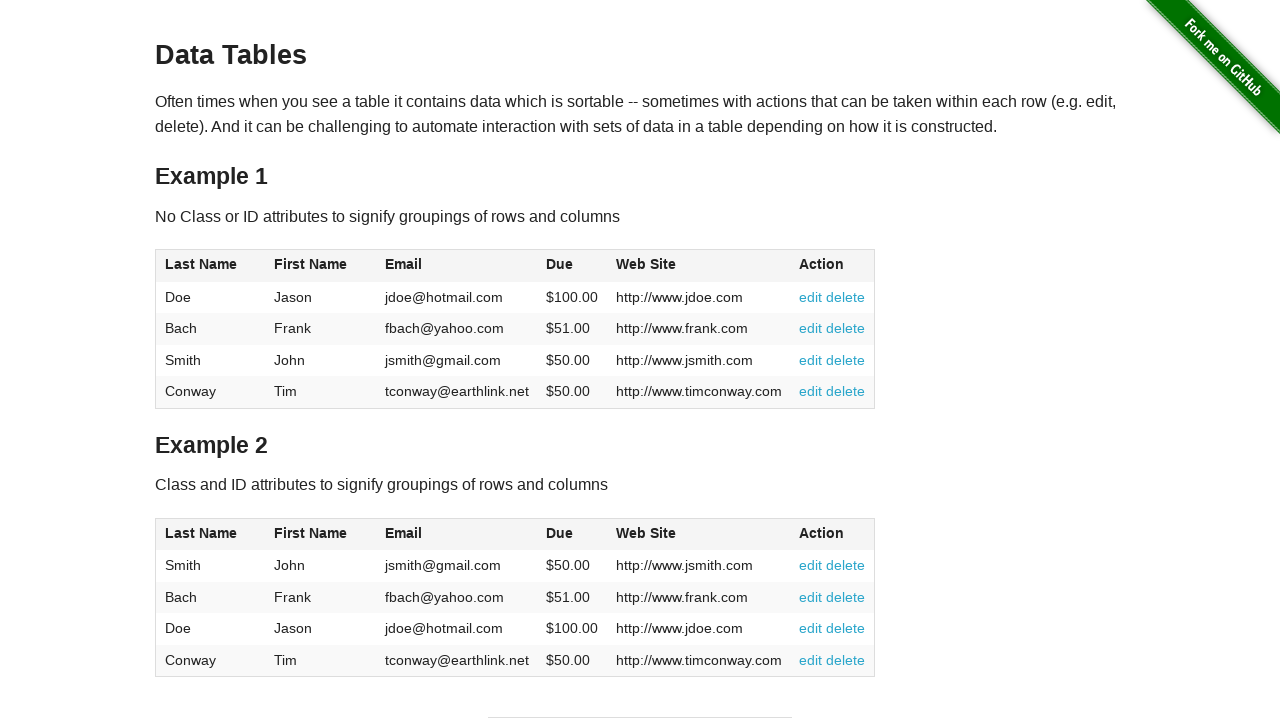